Tests alert handling functionality by entering a name, triggering an alert, accepting it, then triggering a confirm dialog and dismissing it

Starting URL: https://rahulshettyacademy.com/AutomationPractice/

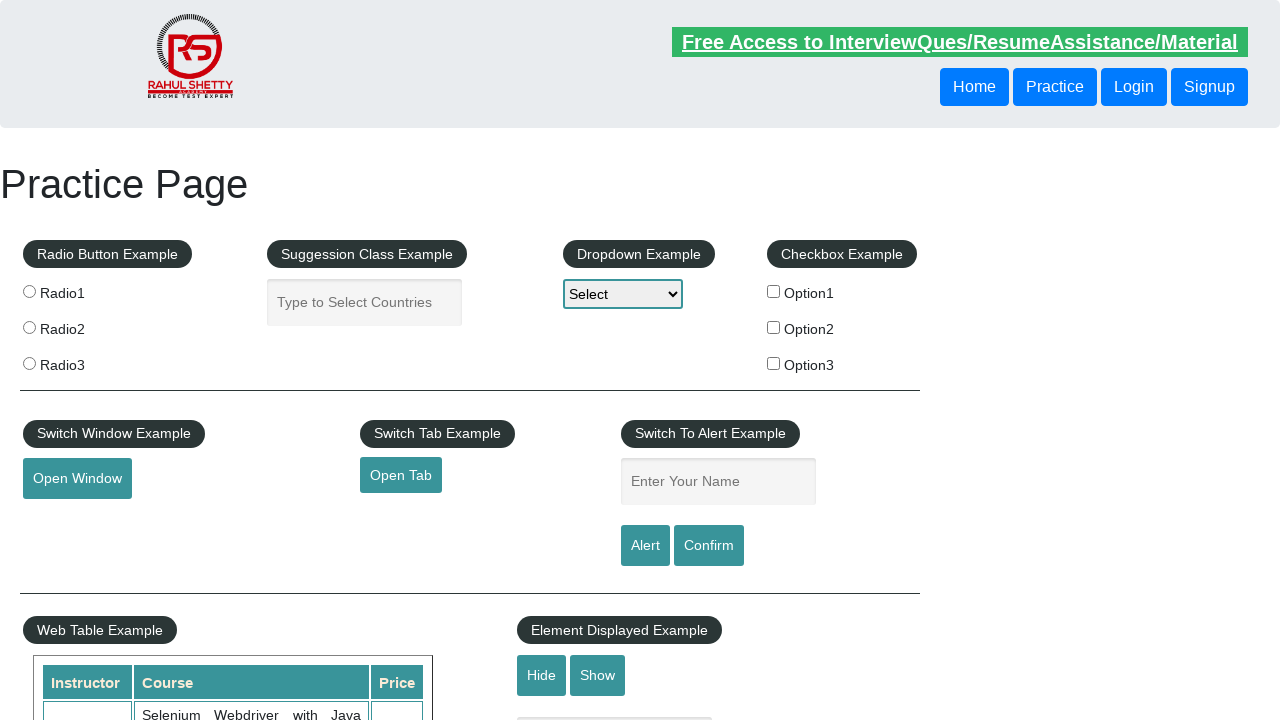

Navigated to Automation Practice page
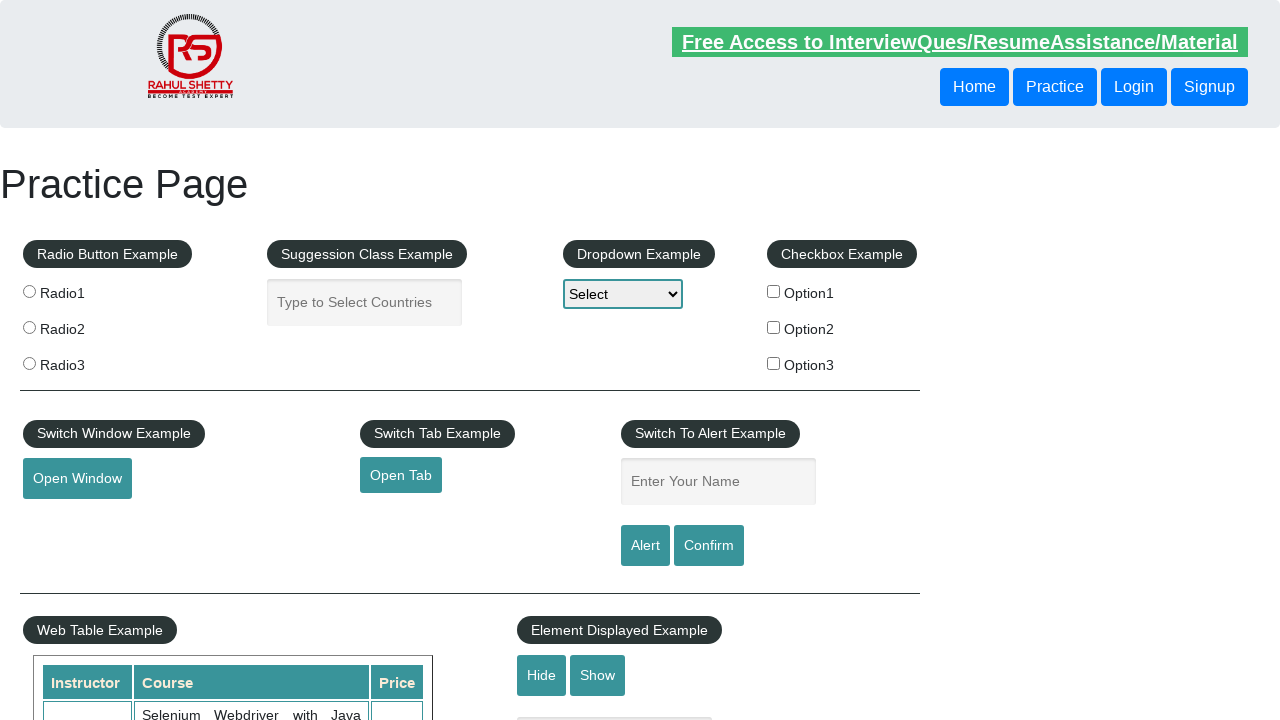

Entered name 'Jinthu' in the name field on #name
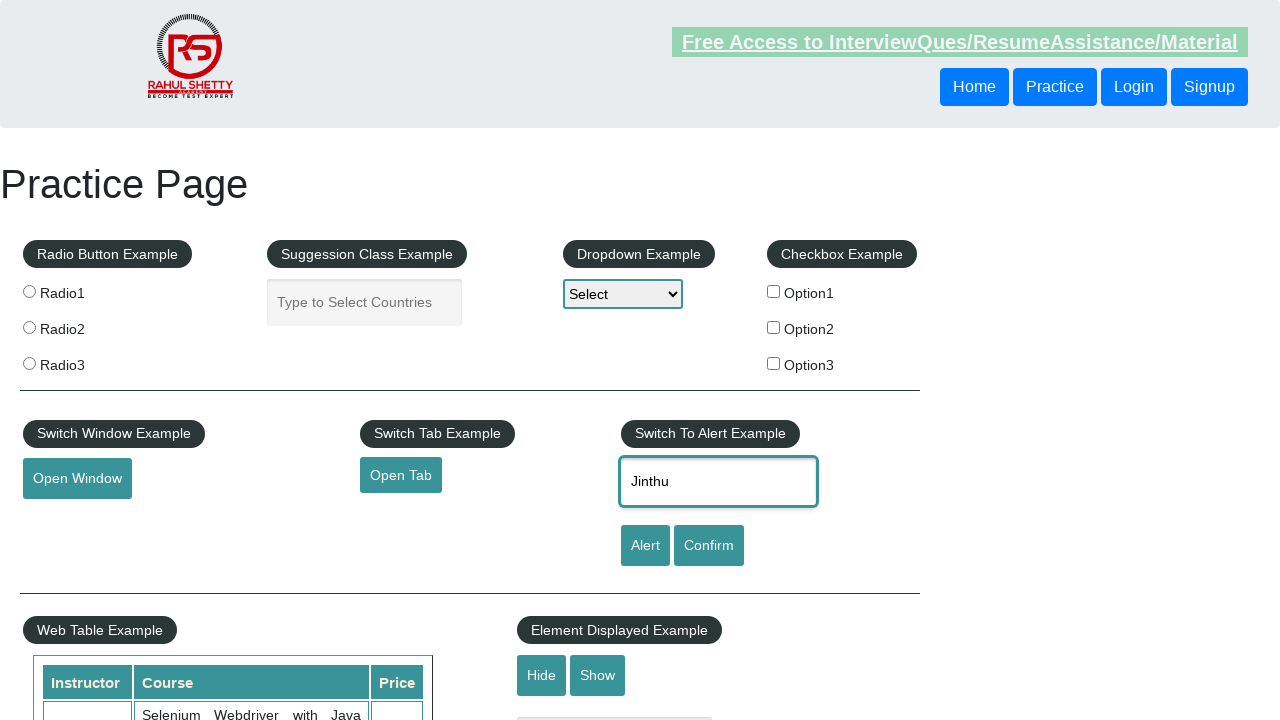

Clicked alert button to trigger alert at (645, 546) on #alertbtn
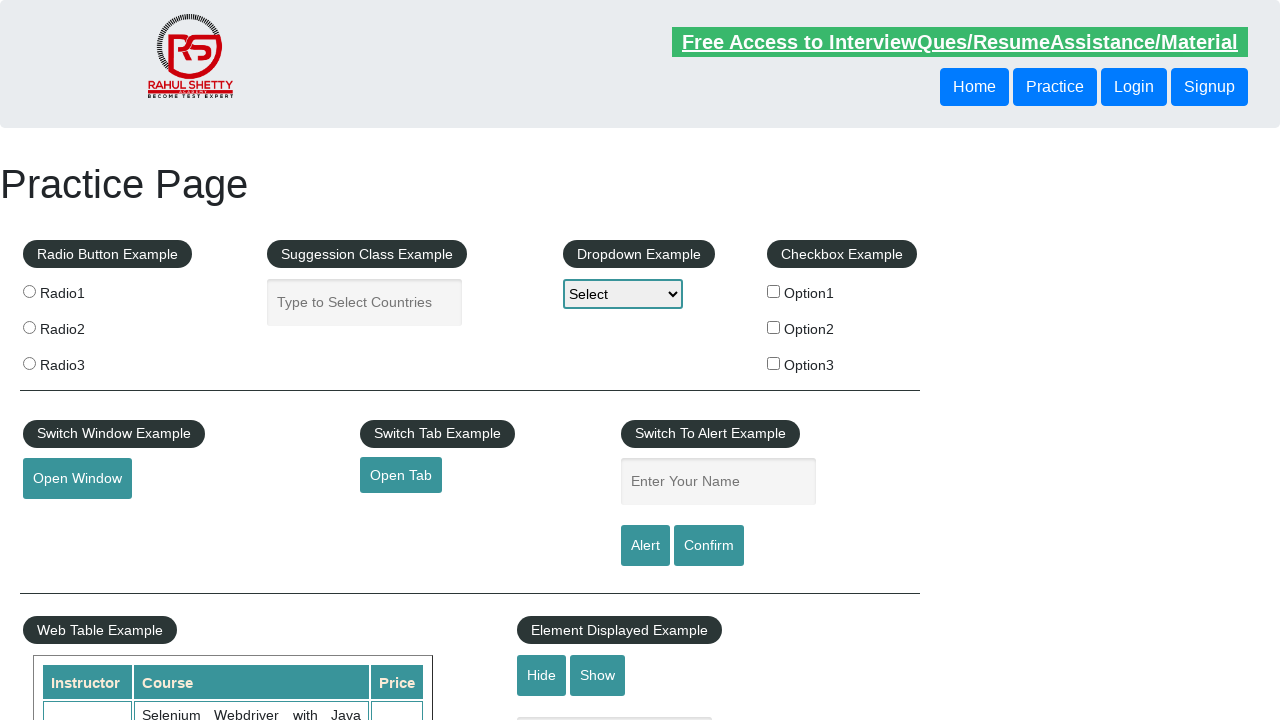

Accepted the alert dialog
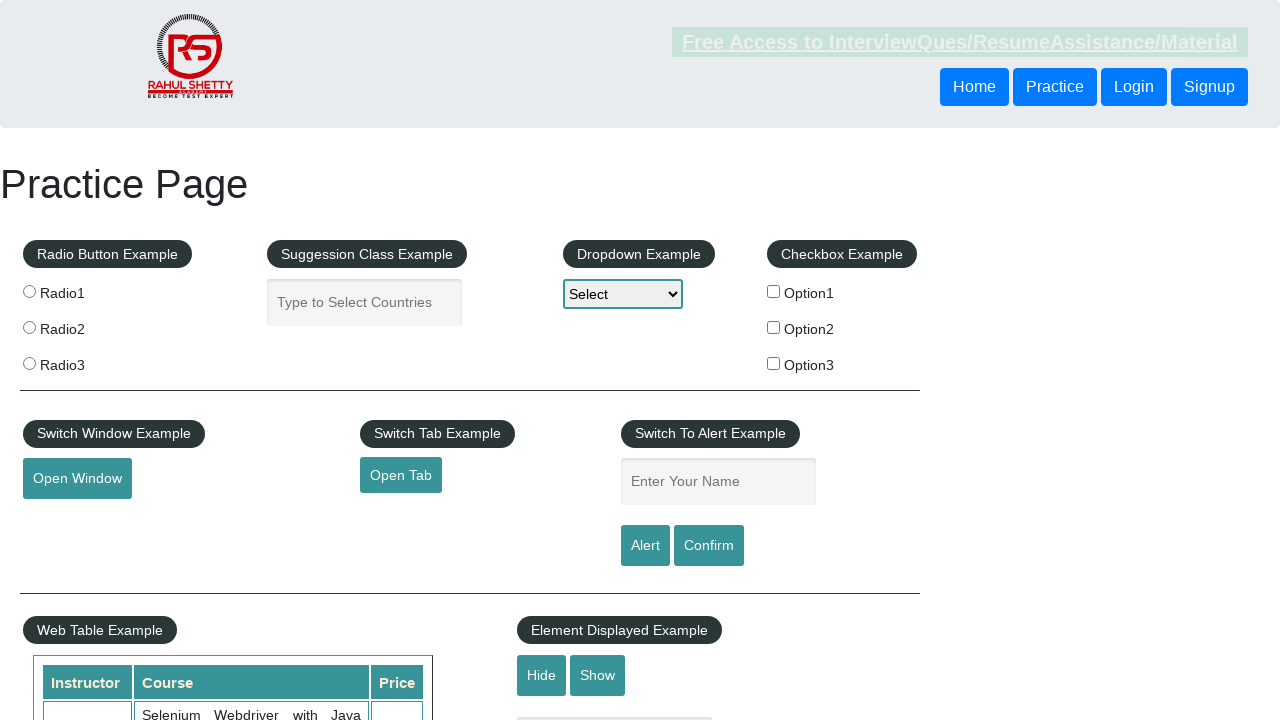

Set up handler to dismiss confirm dialog
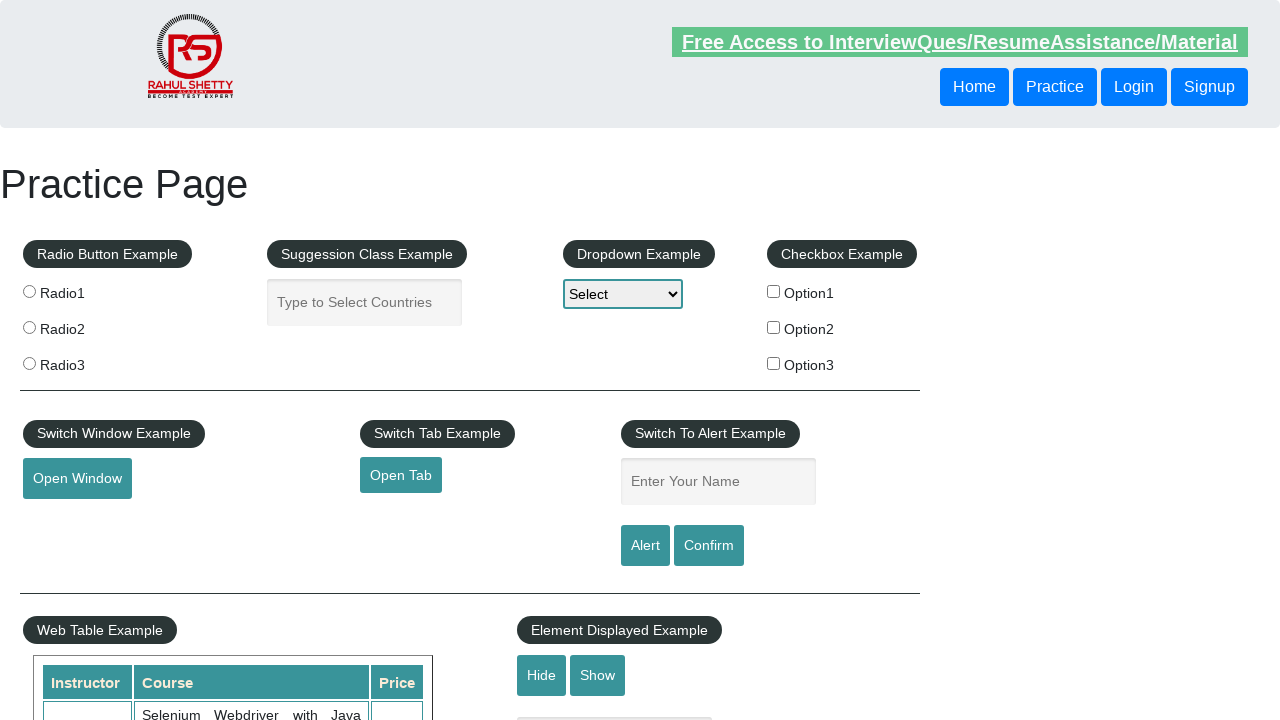

Clicked confirm button to trigger confirm dialog at (709, 546) on #confirmbtn
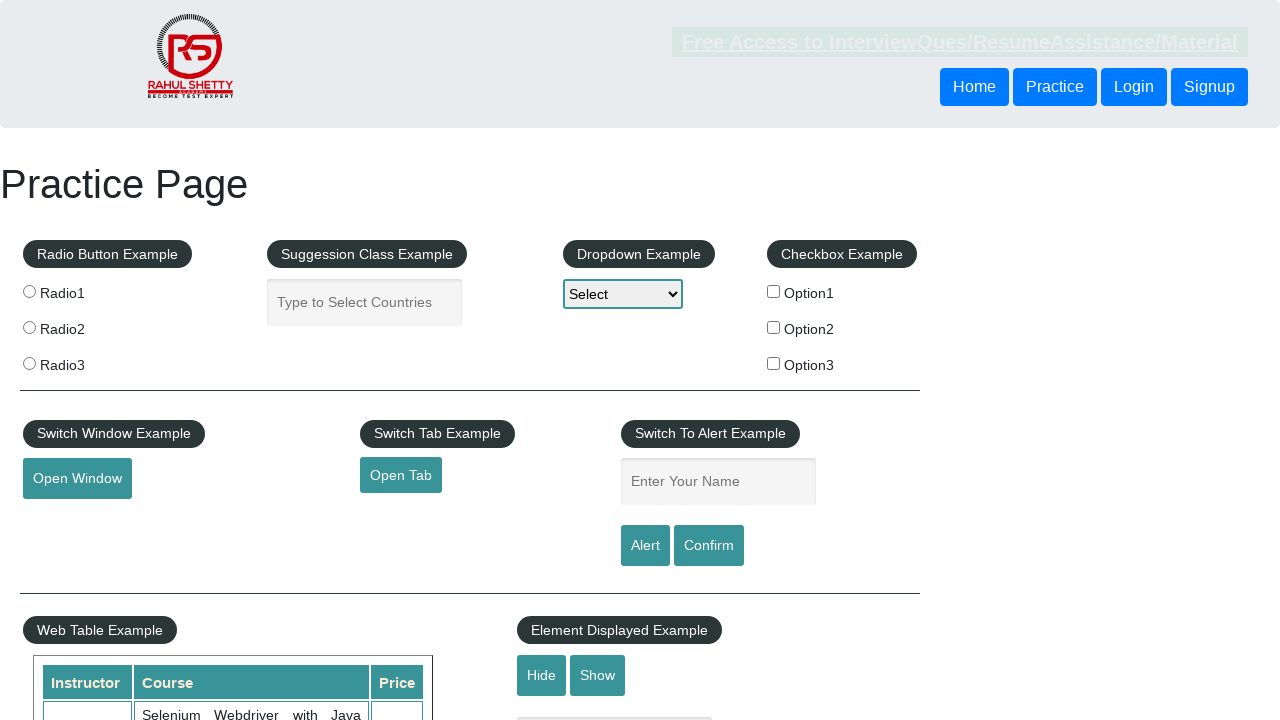

Dismissed the confirm dialog
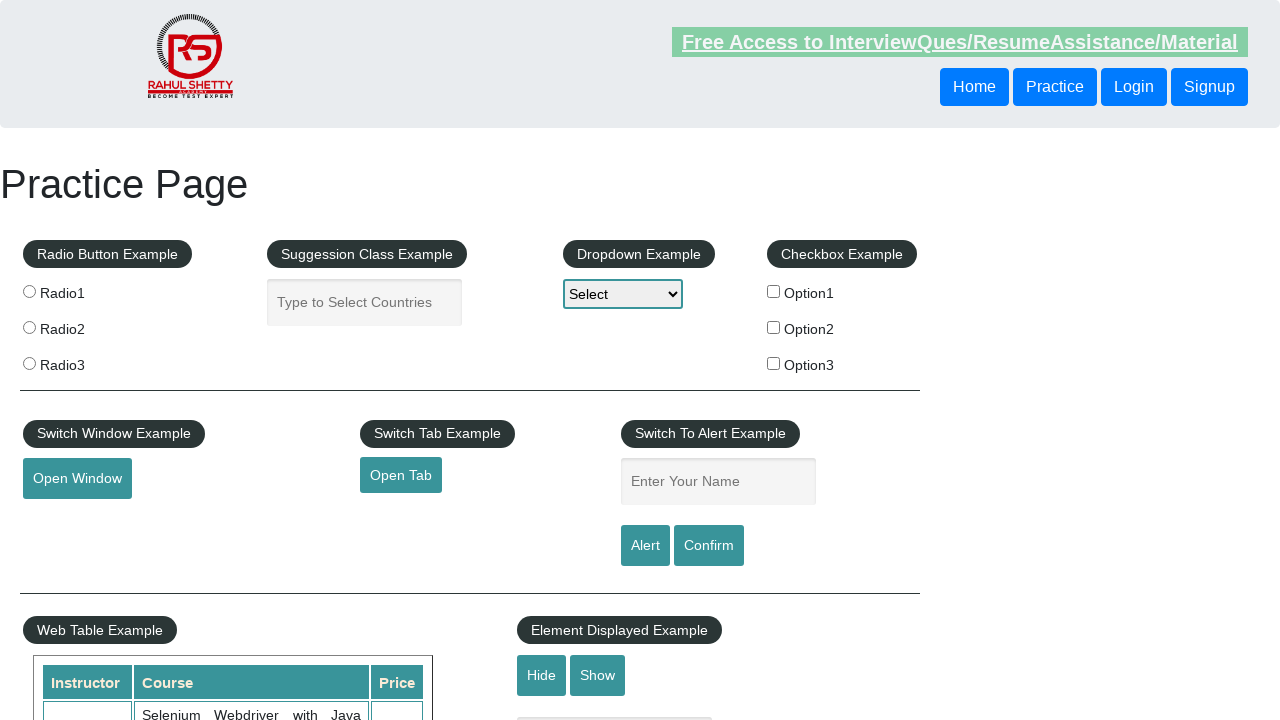

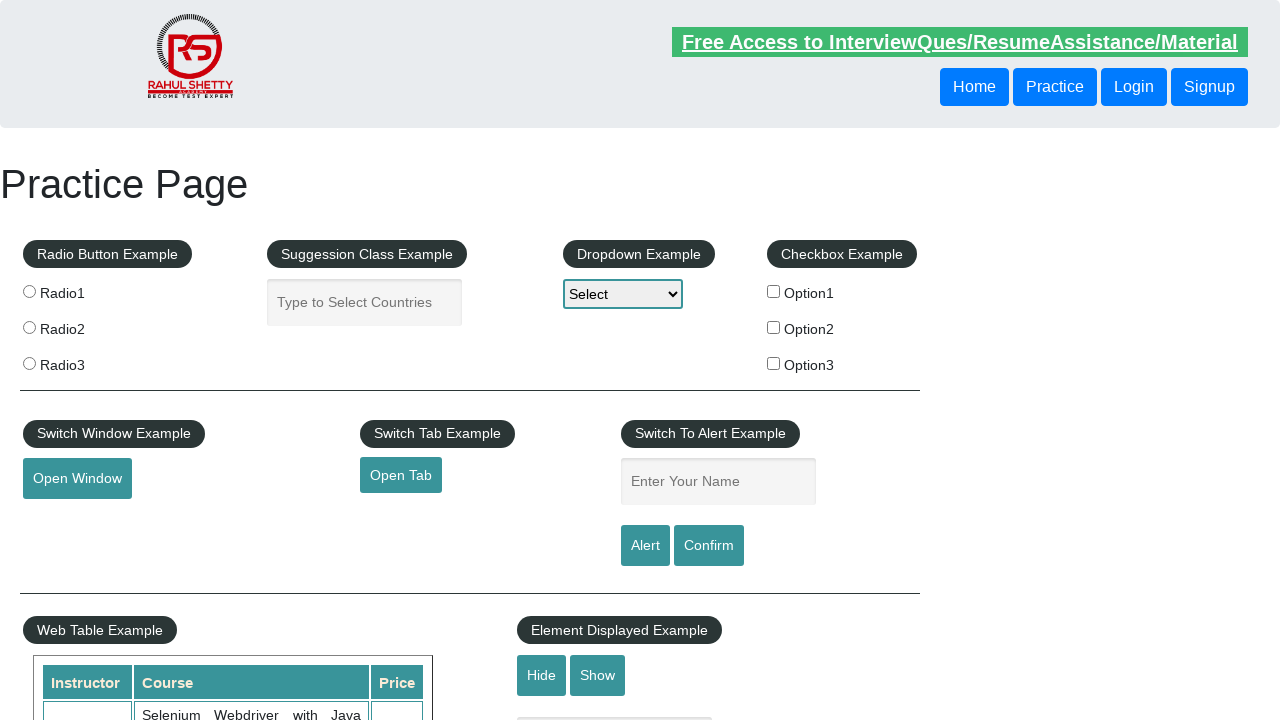